Tests basic navigation on GitLab by loading the page and performing a reload

Starting URL: https://gitlab.com/

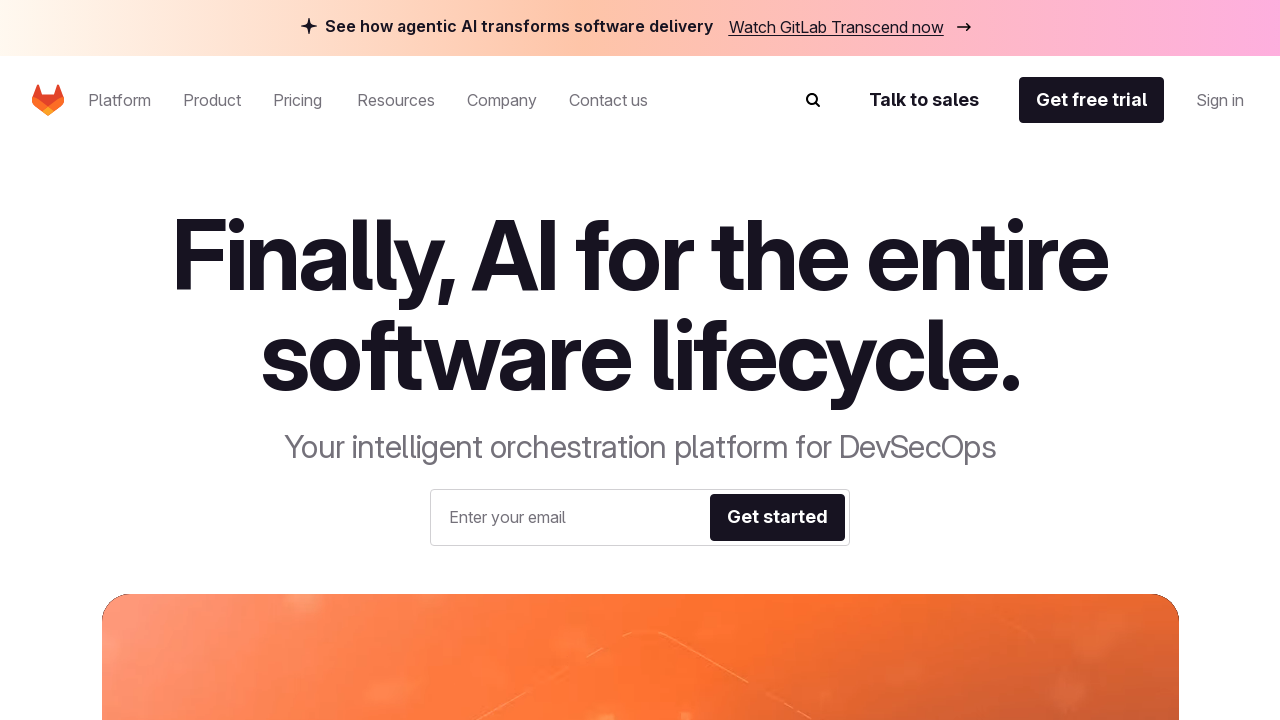

Reloaded GitLab homepage
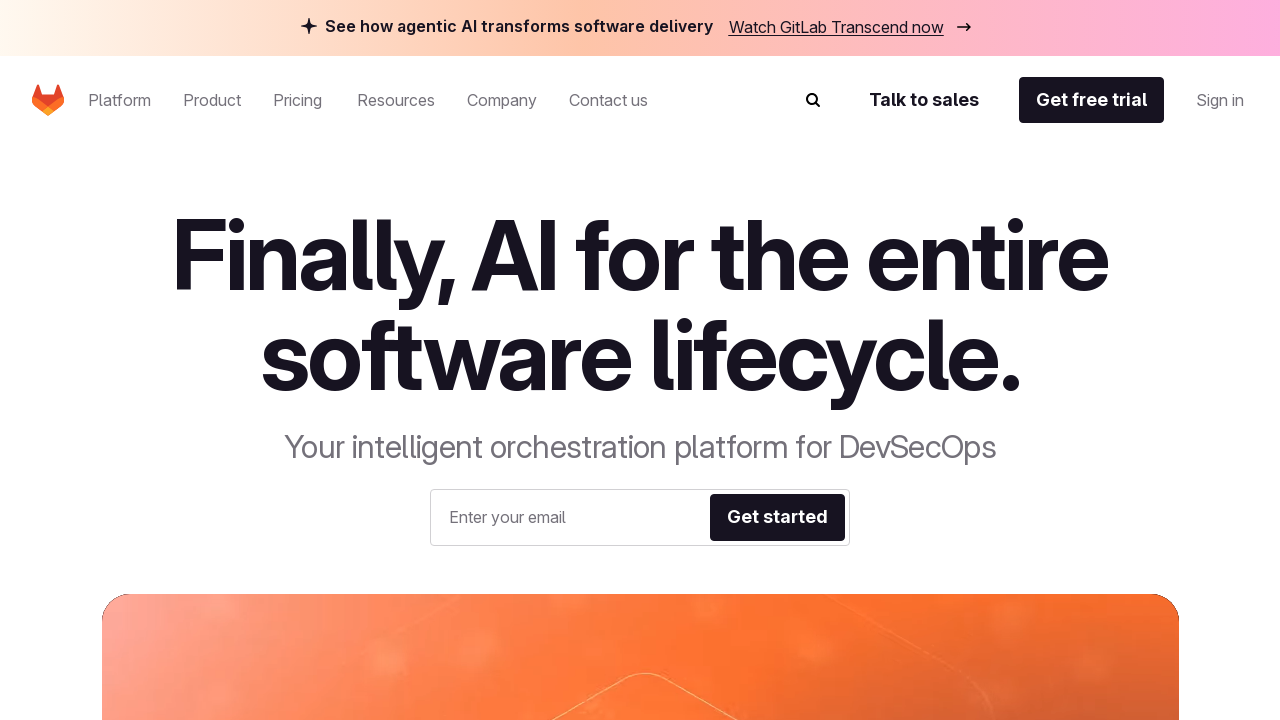

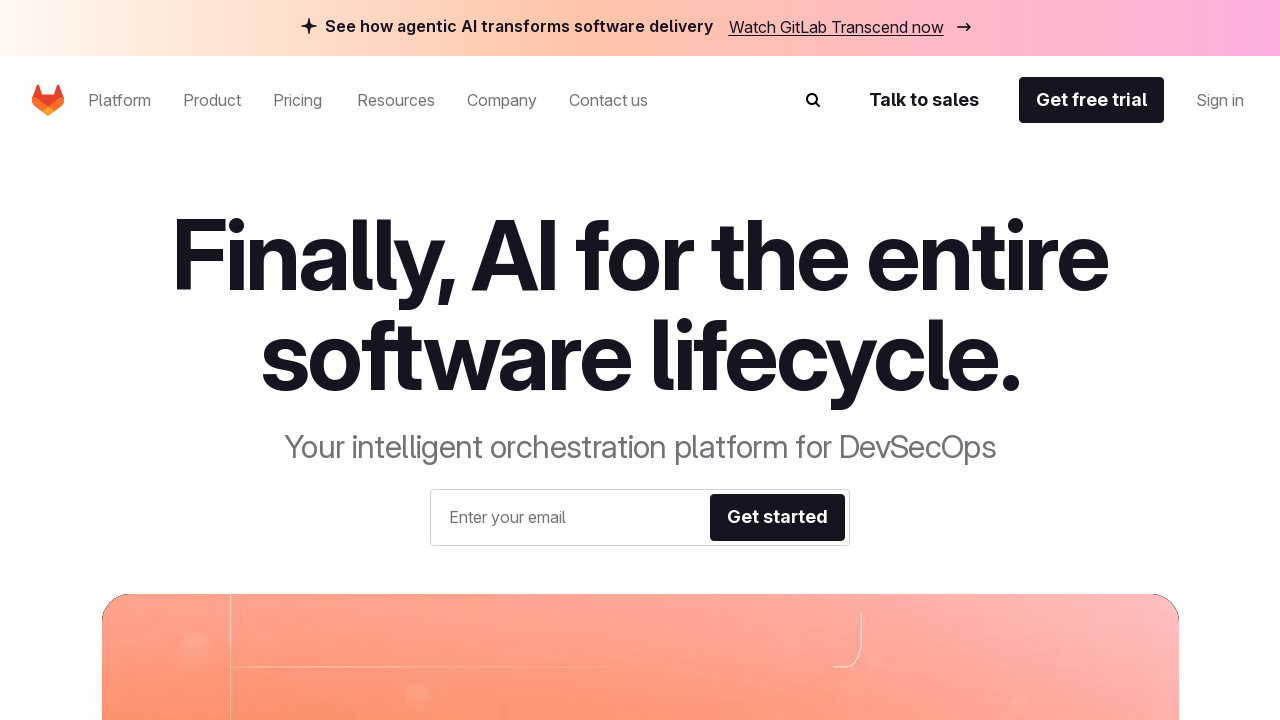